Tests responsive design by changing browser window size to different resolutions

Starting URL: https://www.flipkart.com/apple-iphone-13-pink-128-gb/p/itm6e30c6ee045d2?pid=MOBG6VF5GXVFTQ5Y&lid=LSTMOBG6VF5GXVFTQ5YEMAFNU&marketplace=FLIPKART&q=iphone13&store=tyy%2F4io&srno=s_1_1&otracker=search&otracker1=search&fm=Search&iid=31f1c84d-c95b-44e4-9813-23100fc2e3ec.MOBG6VF5GXVFTQ5Y.SEARCH&ppt=clp&ppn=mobile-phones-store&ssid=3yqu4hg8r40000001666074548796&qH=7d4afaedfc628b80

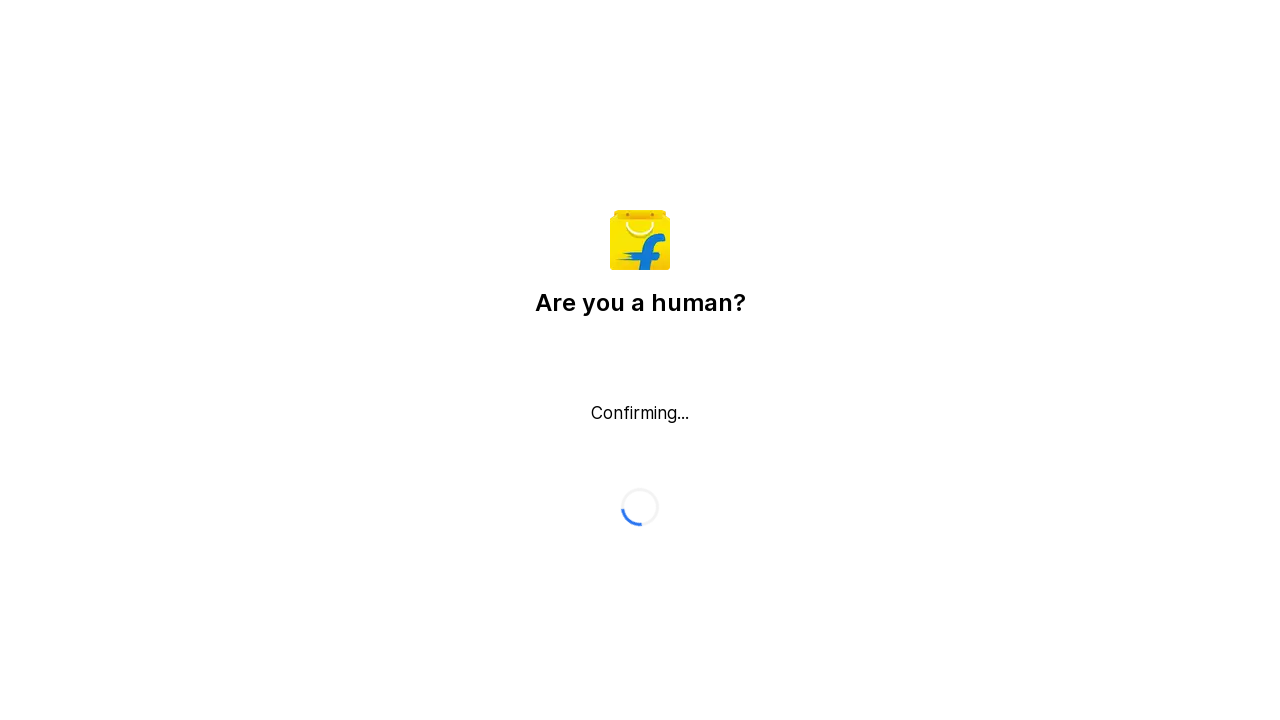

Set viewport to mobile resolution (720x1080)
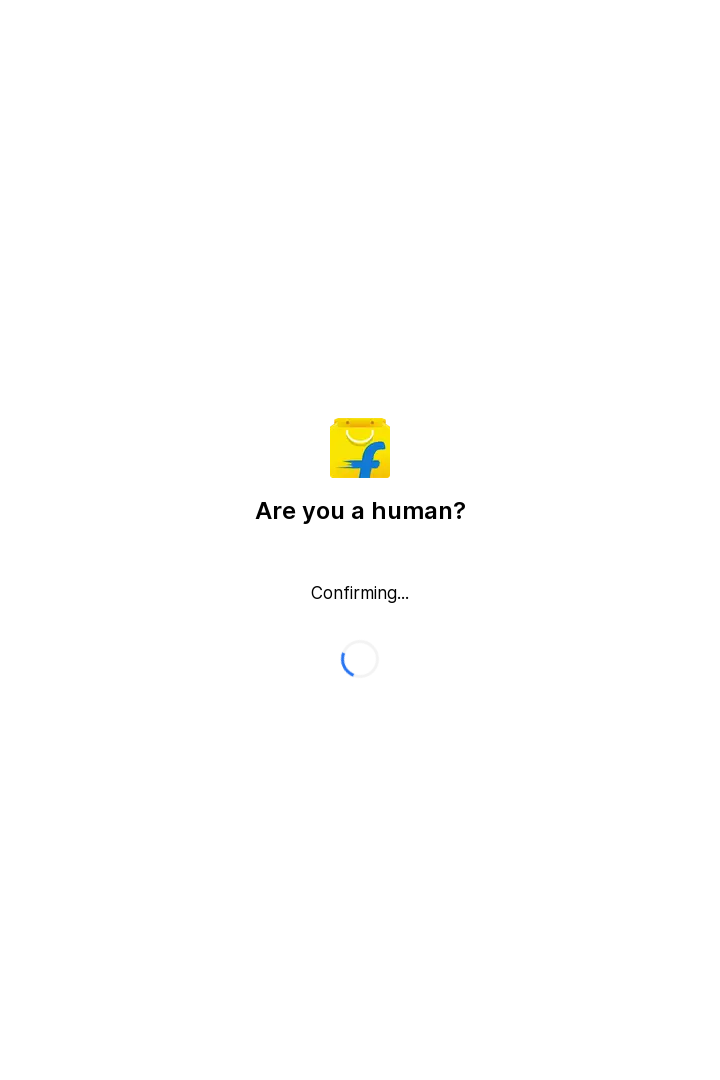

Set viewport to tablet resolution (1280x800)
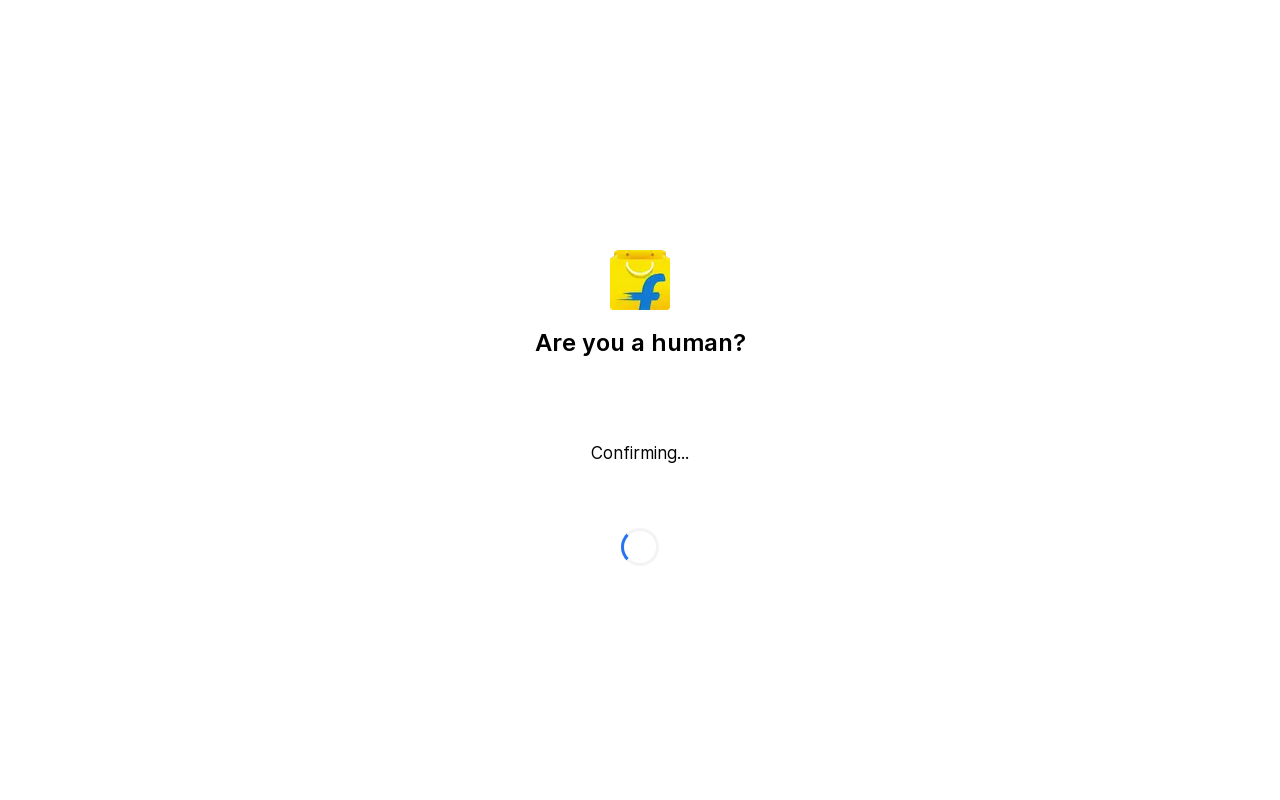

Set viewport to desktop resolution (2256x1504)
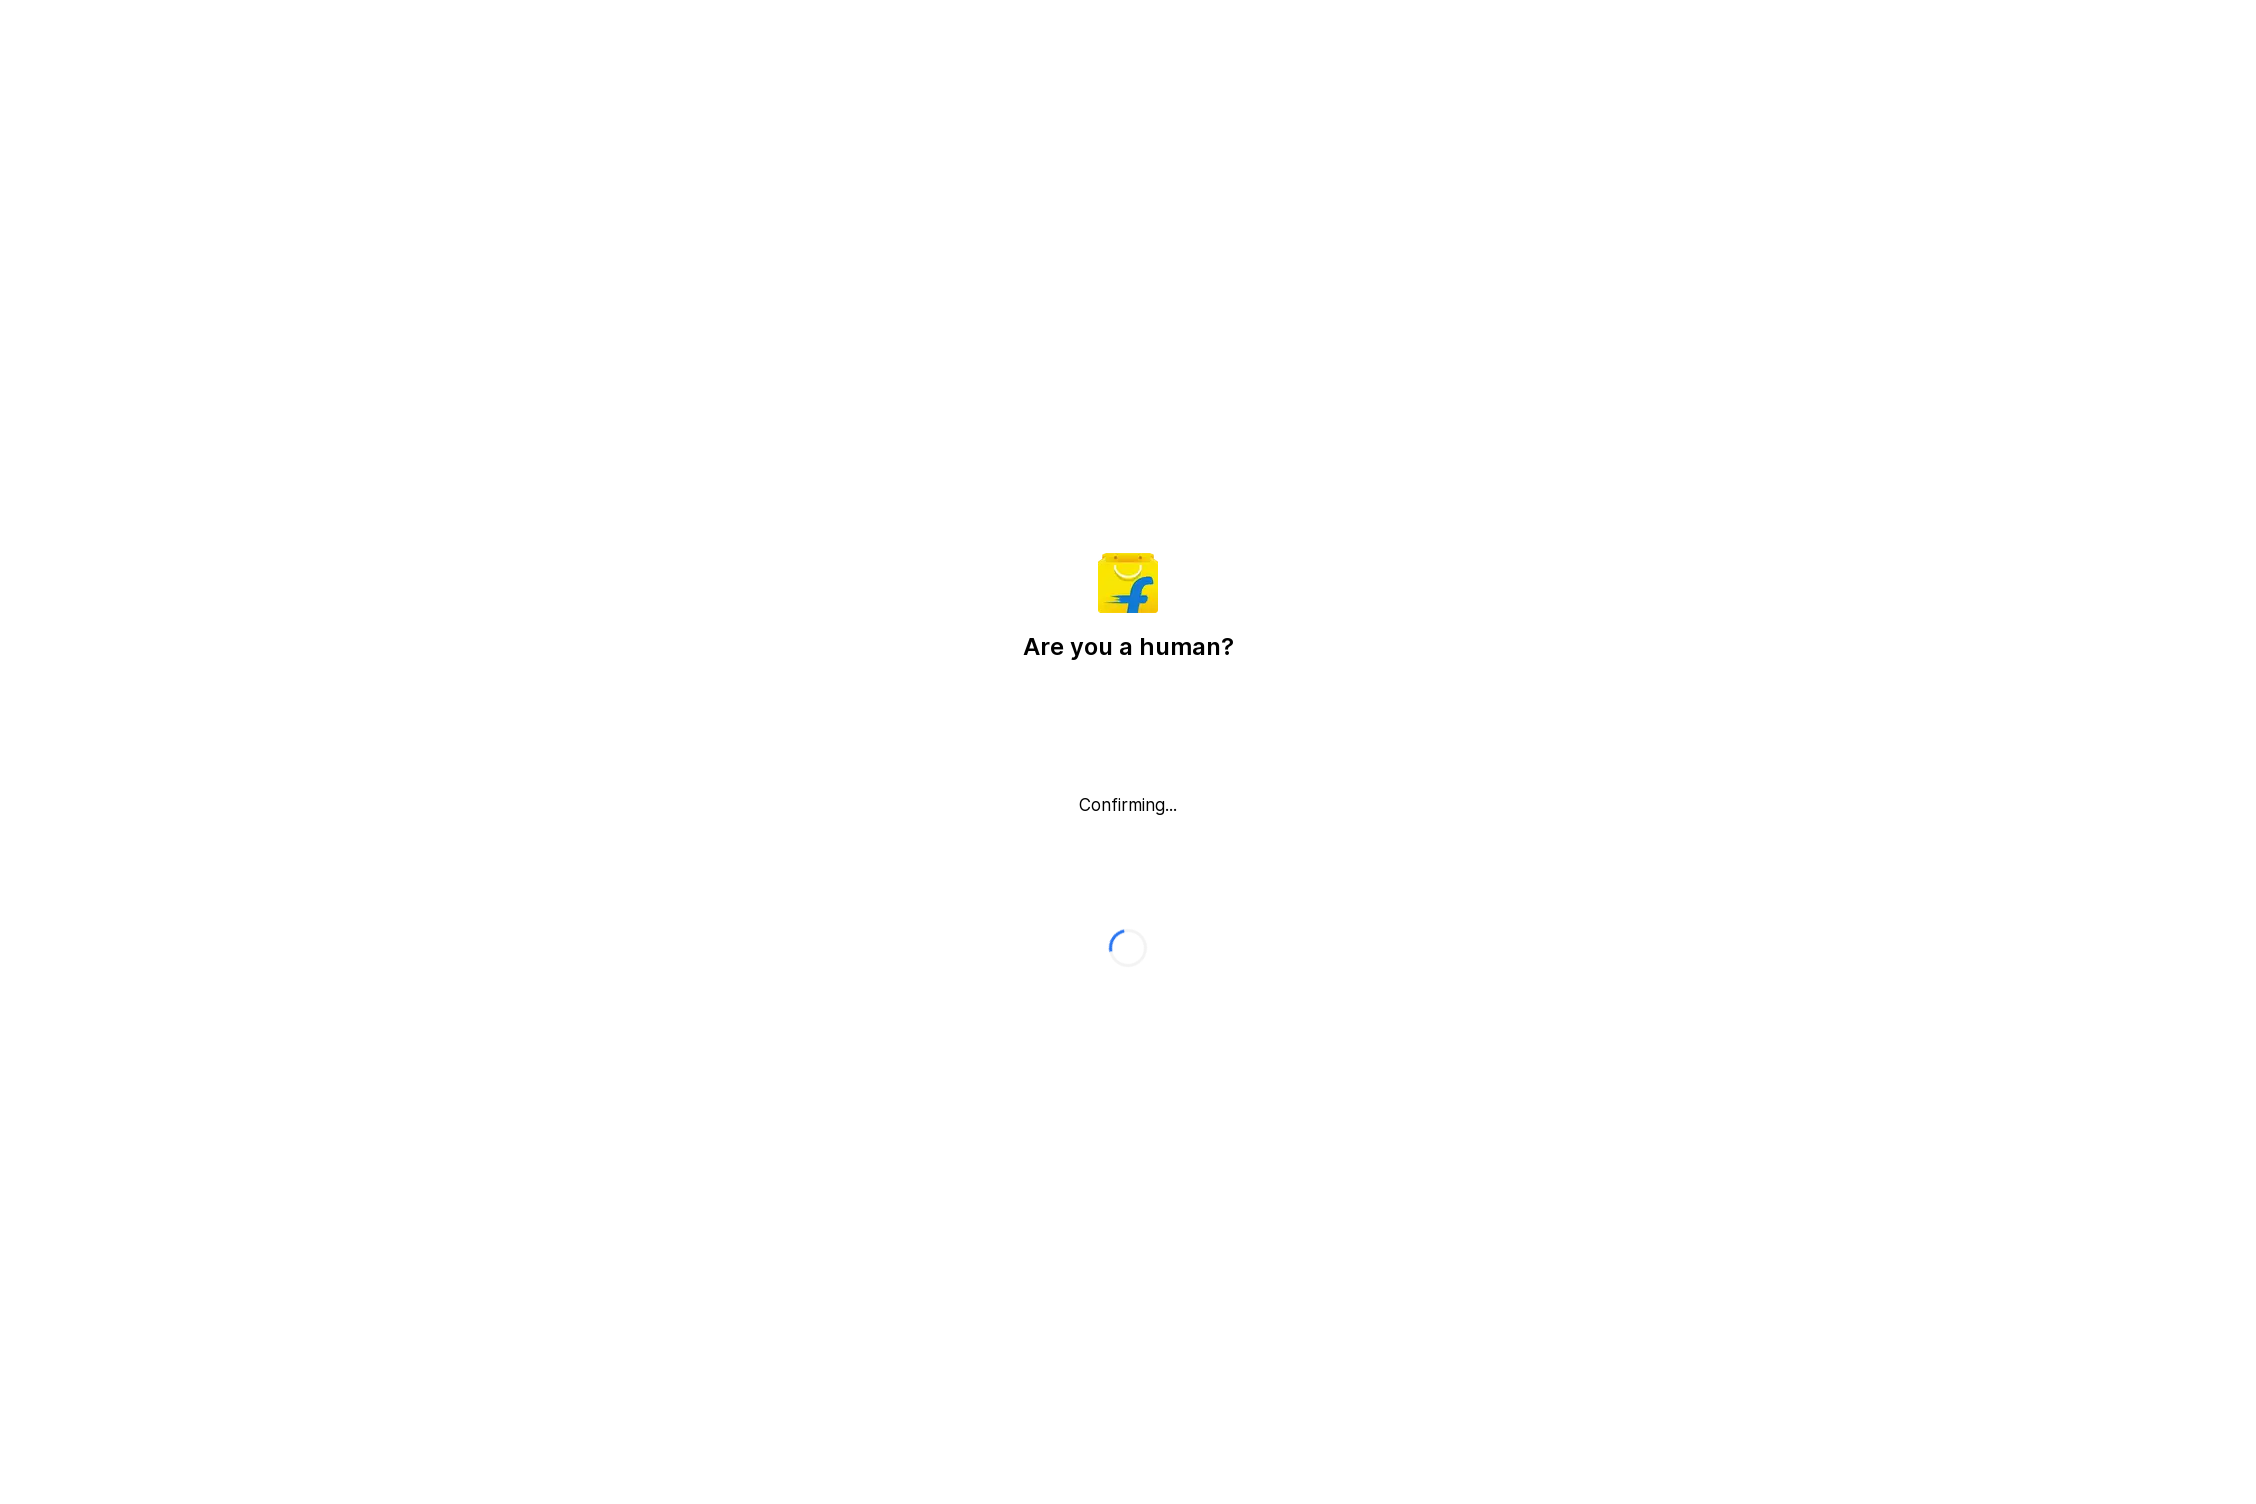

Retrieved window inner height
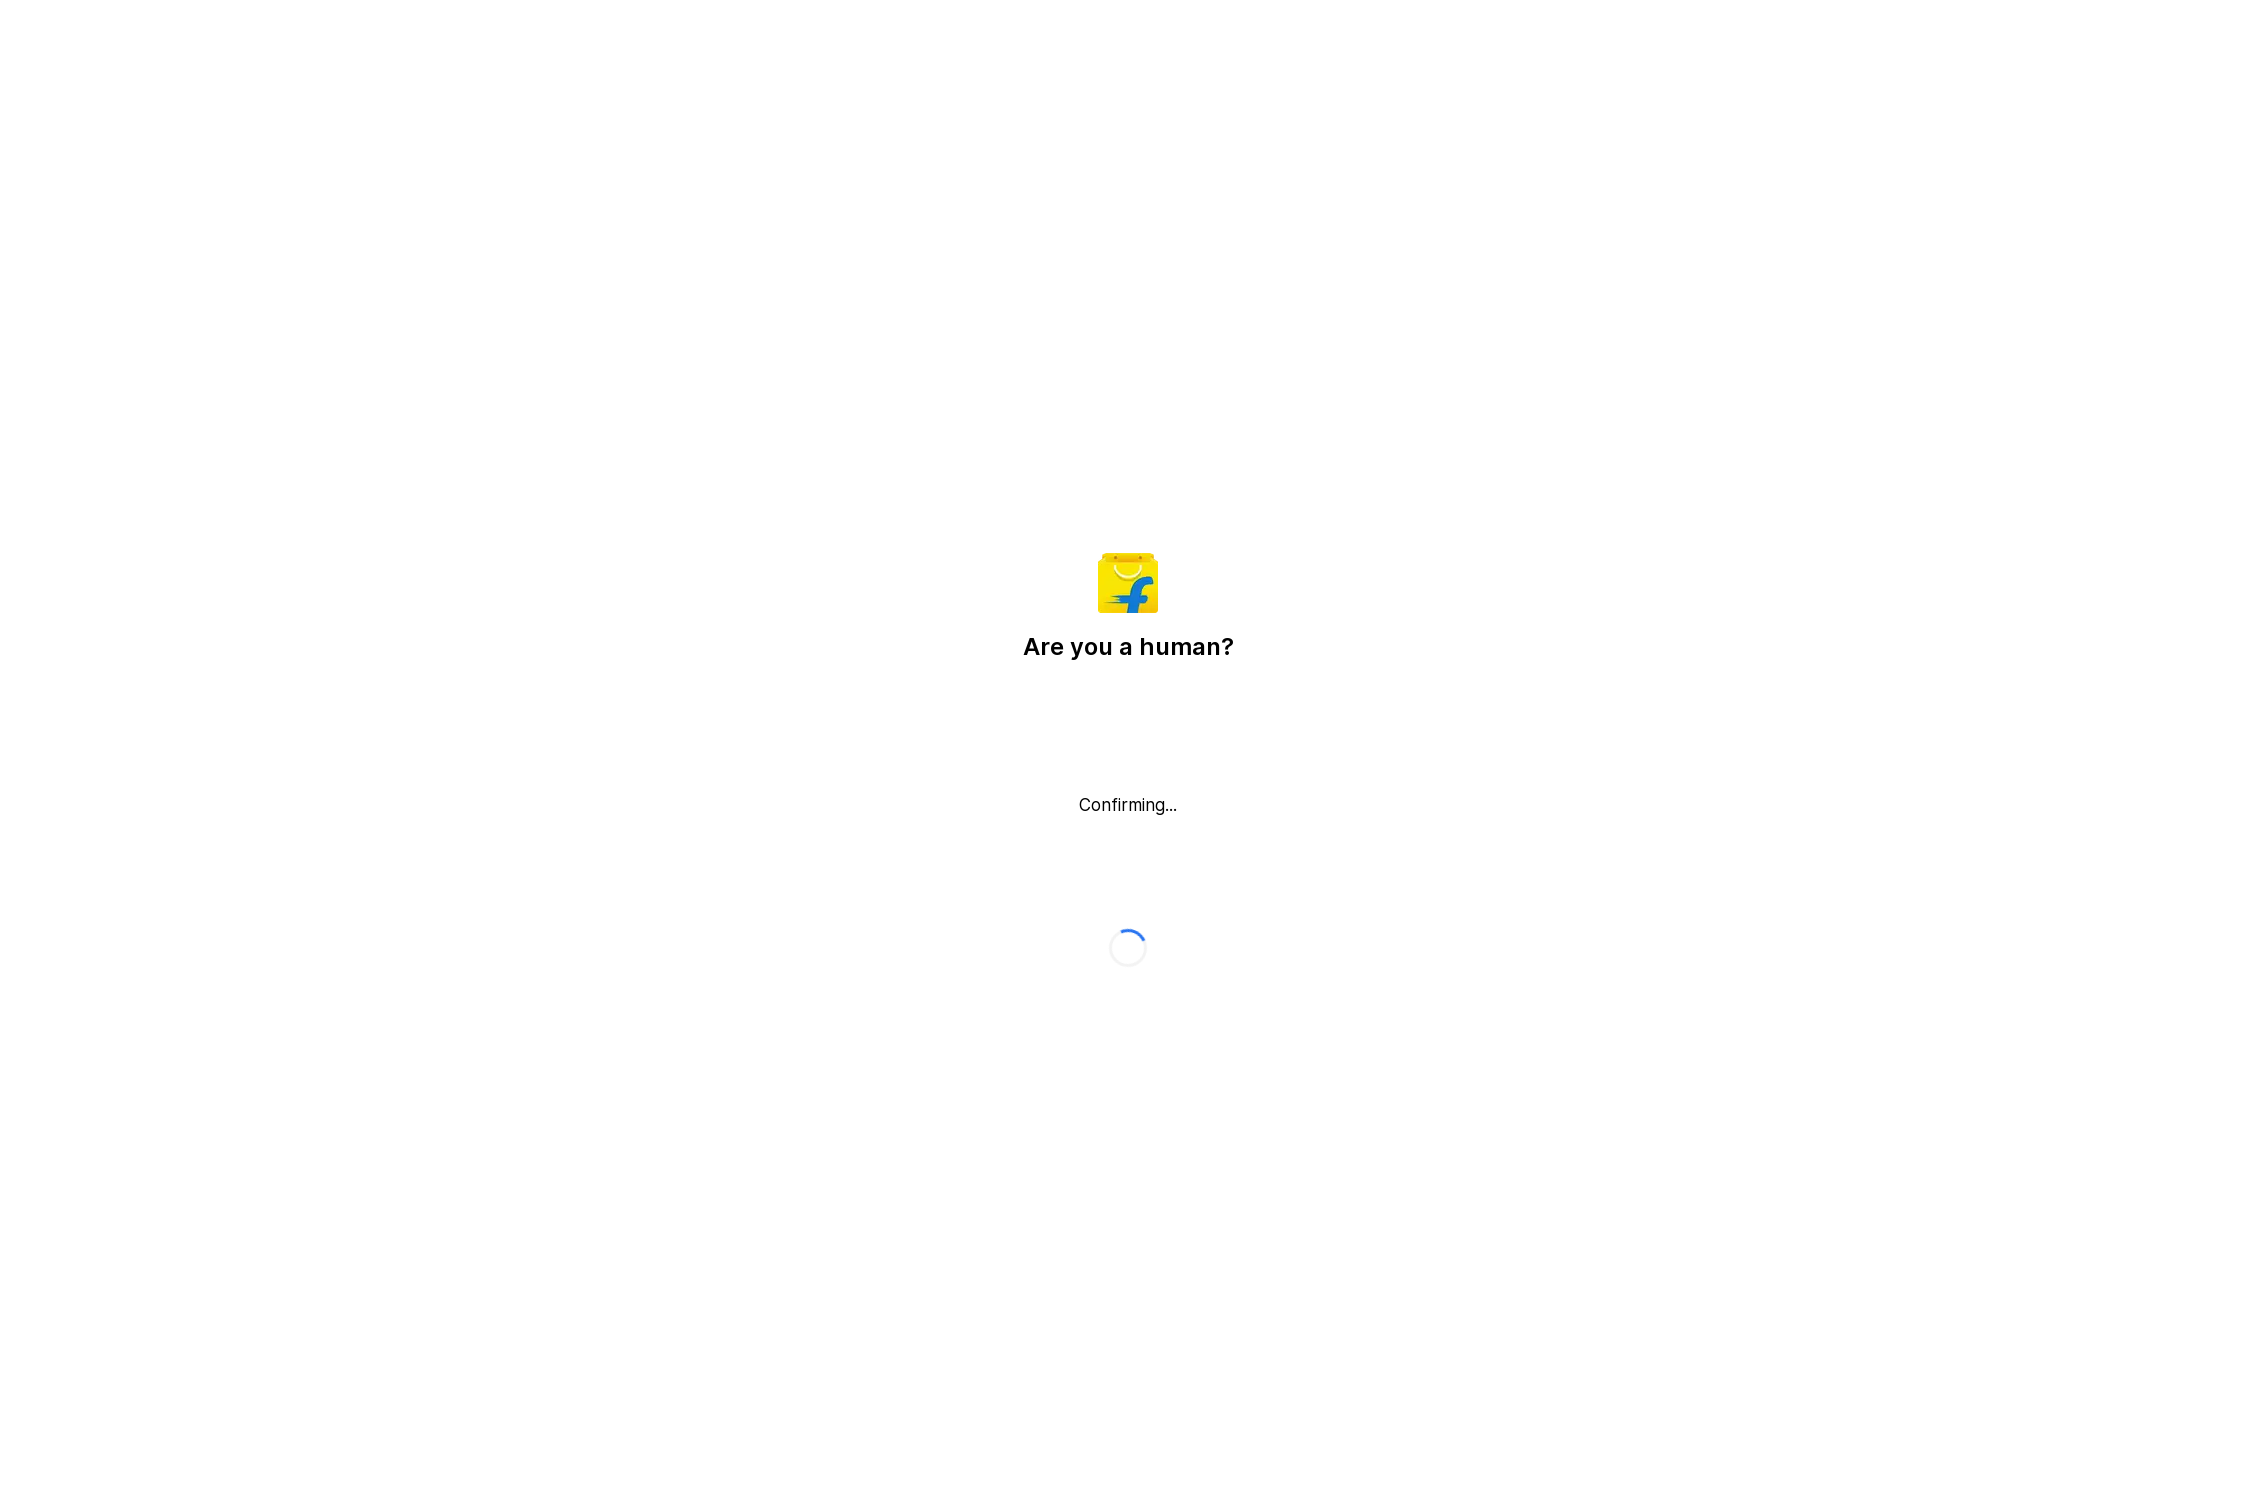

Retrieved window inner width
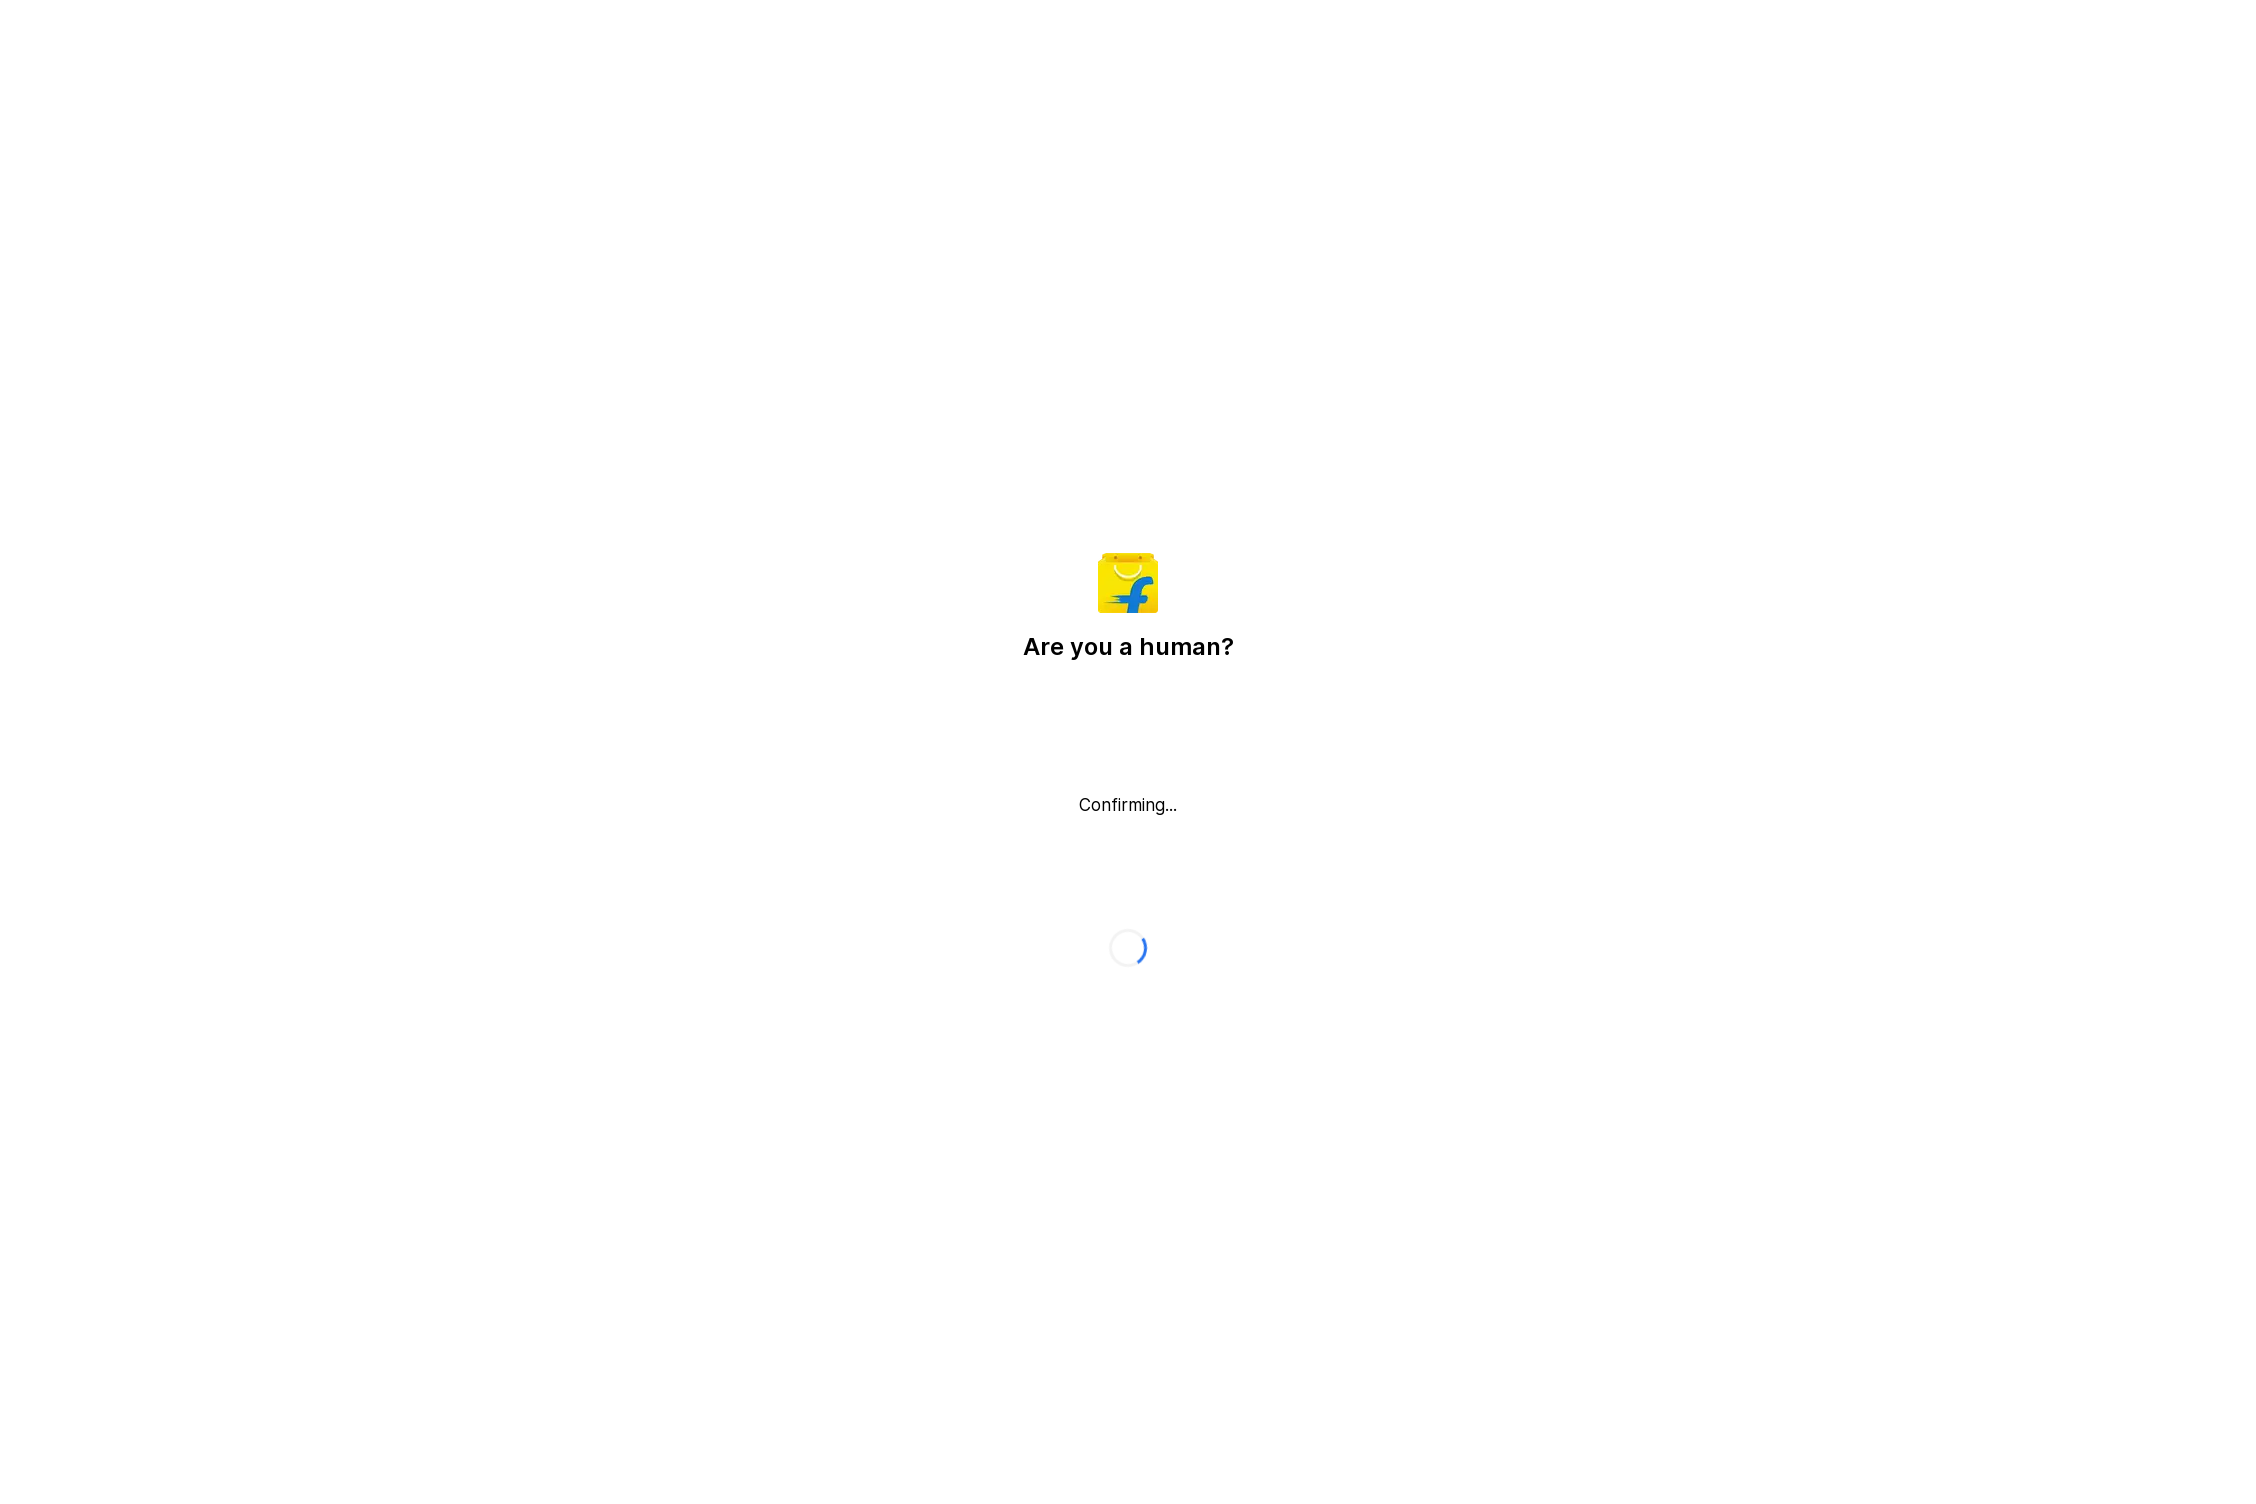

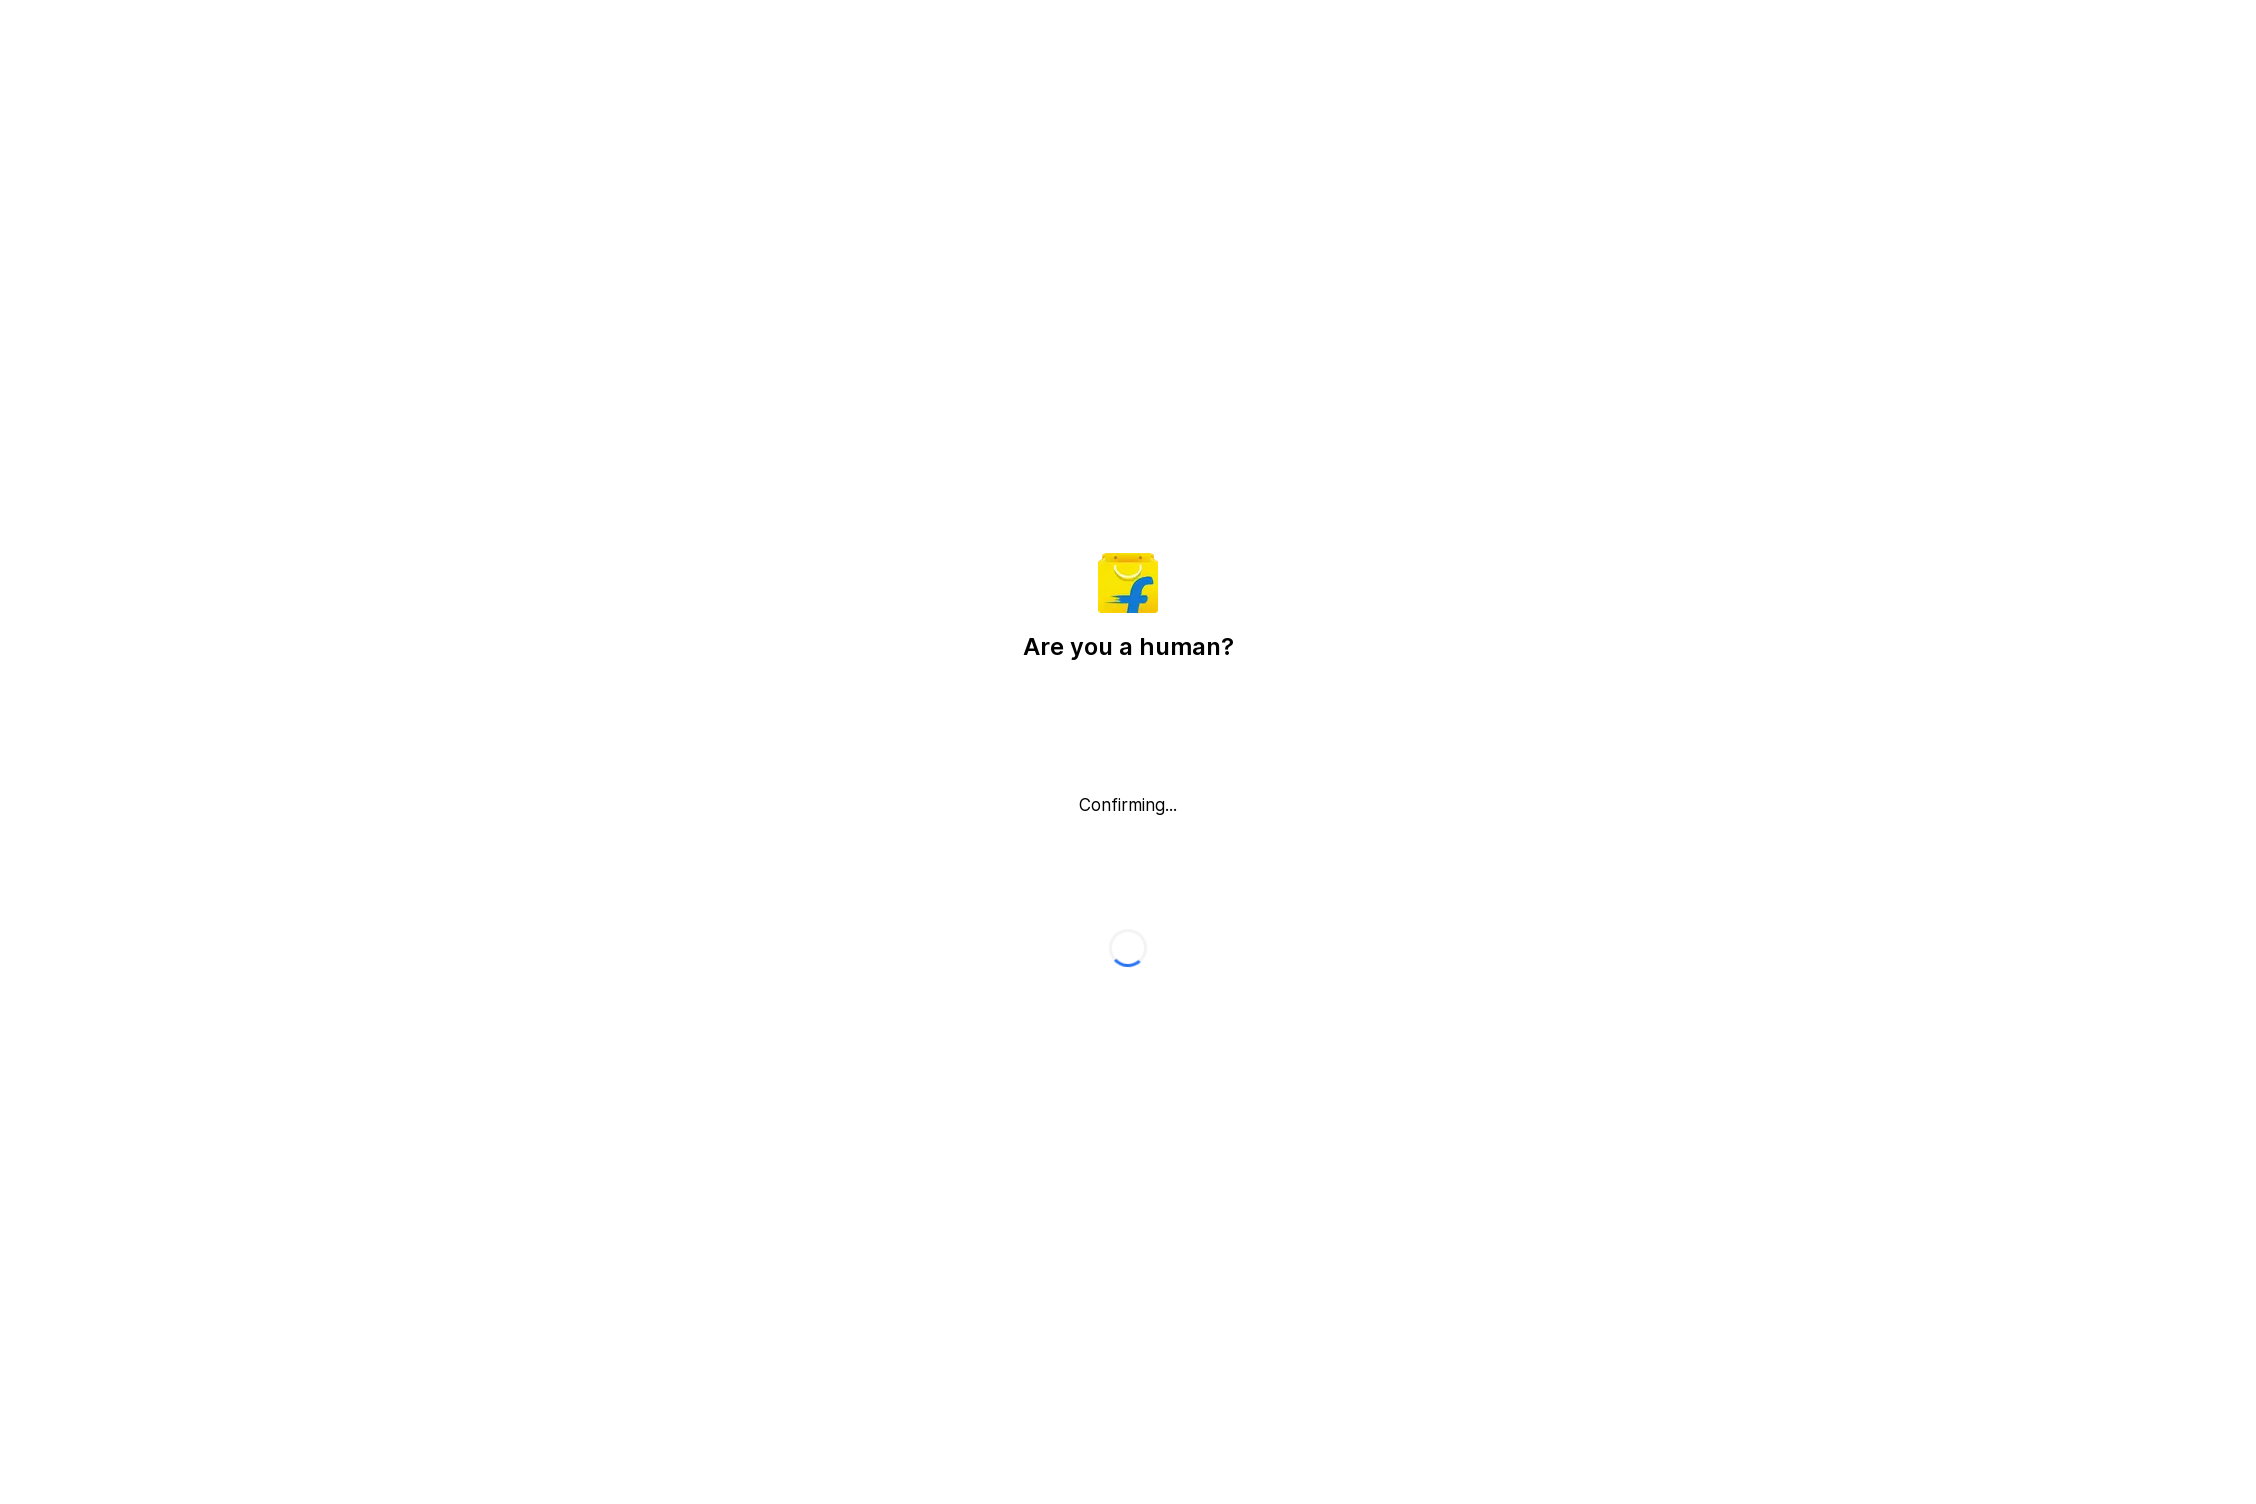